Navigates to a Stepik lesson page to verify the page loads successfully

Starting URL: https://stepik.org/lesson/25969/step/8

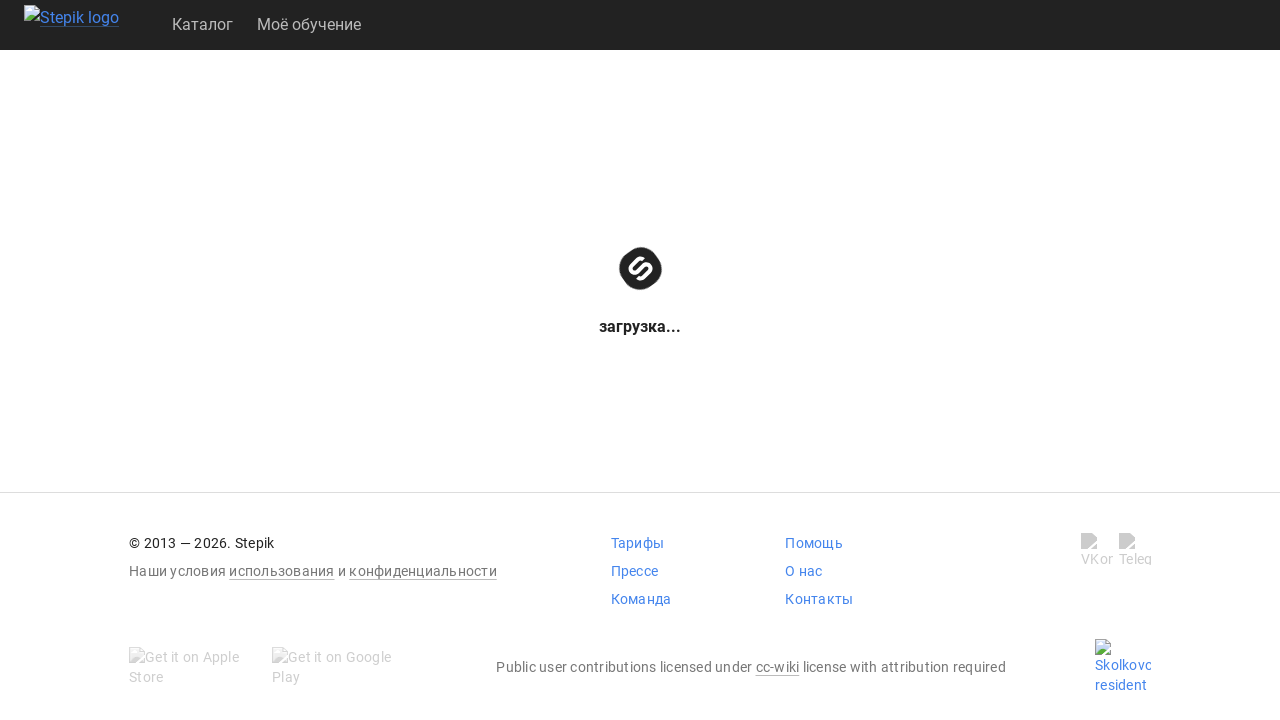

Page loaded - DOM content ready
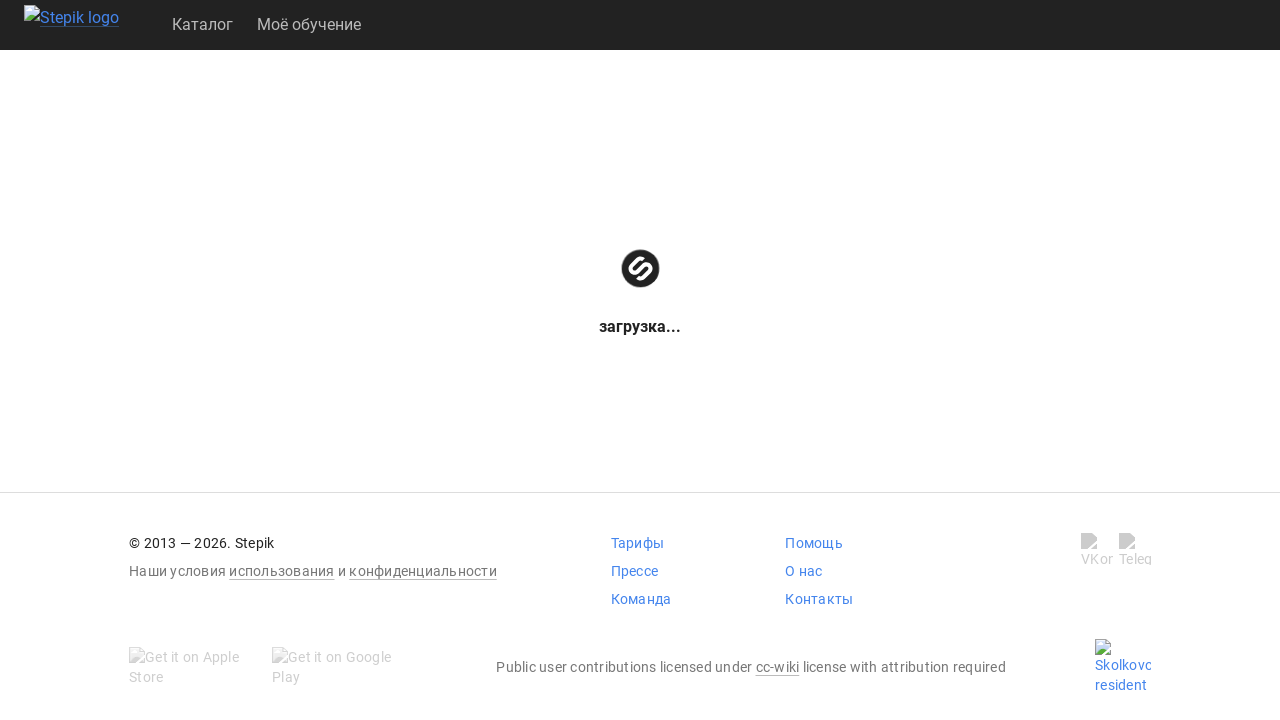

Lesson content selector loaded and visible
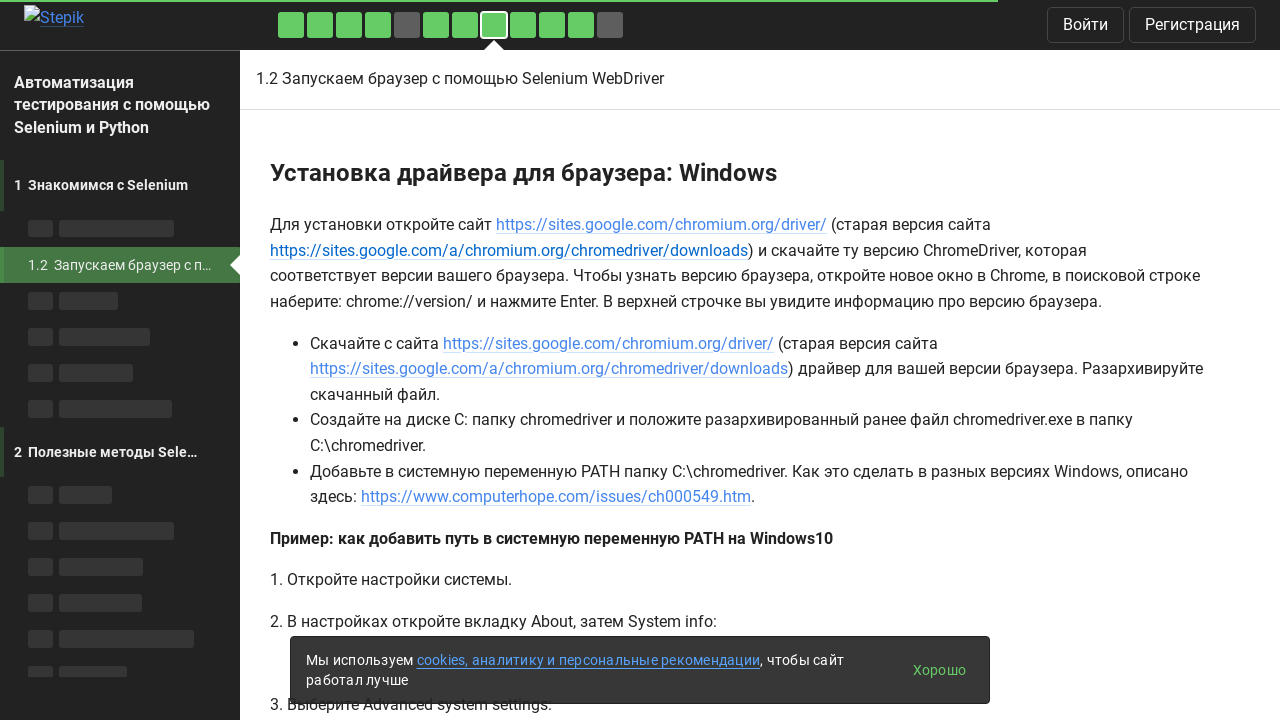

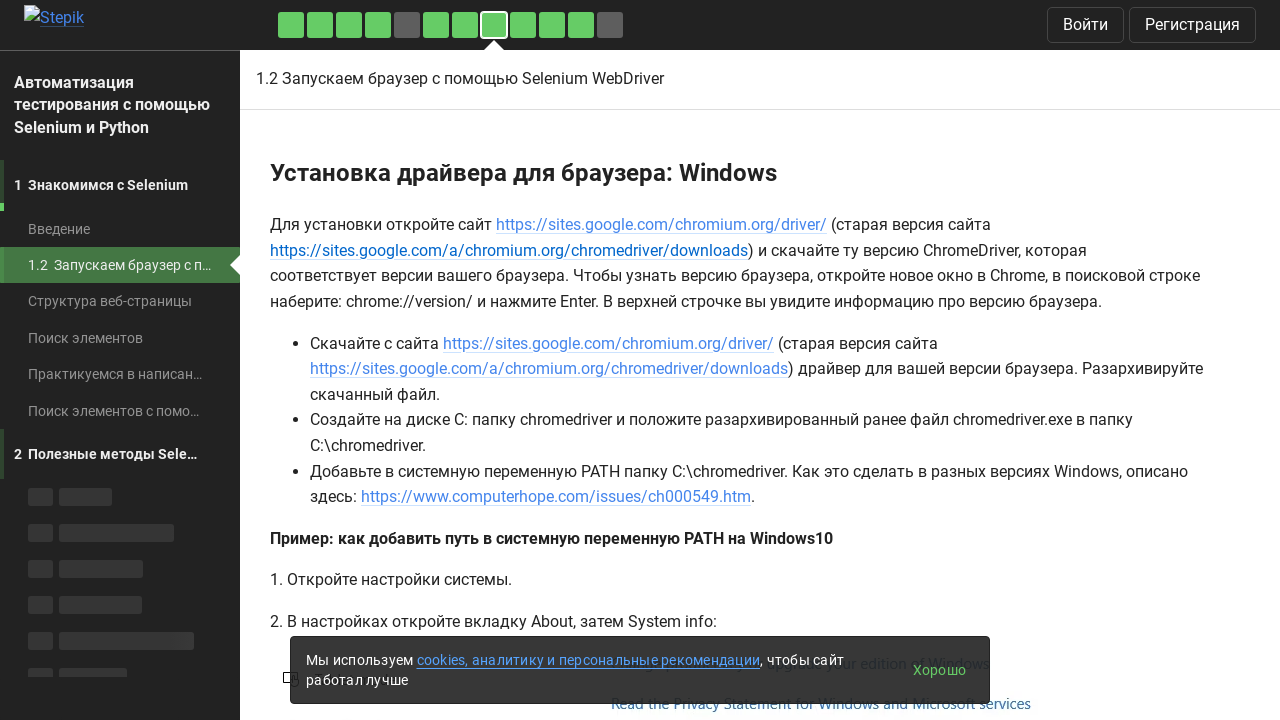